Searches Wikipedia.de for a given term and navigates to the search results

Starting URL: https://www.wikipedia.de

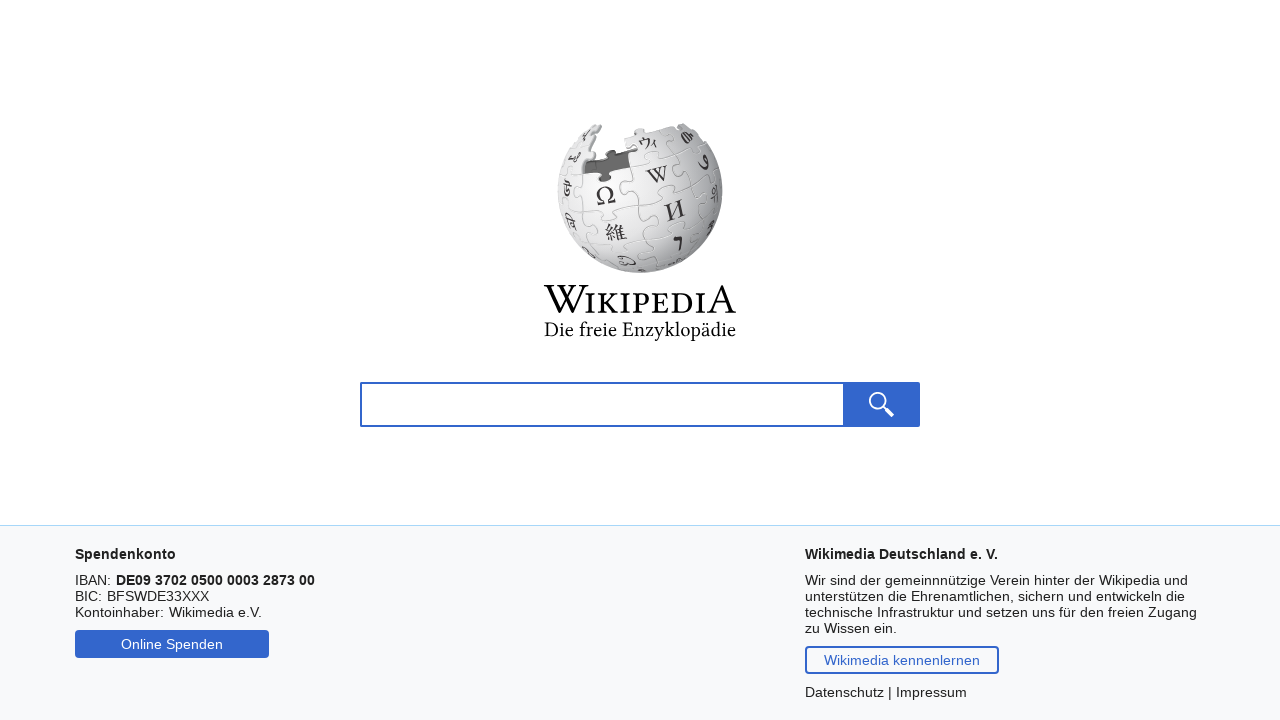

Filled search field with 'Berlin' on #txtSearch
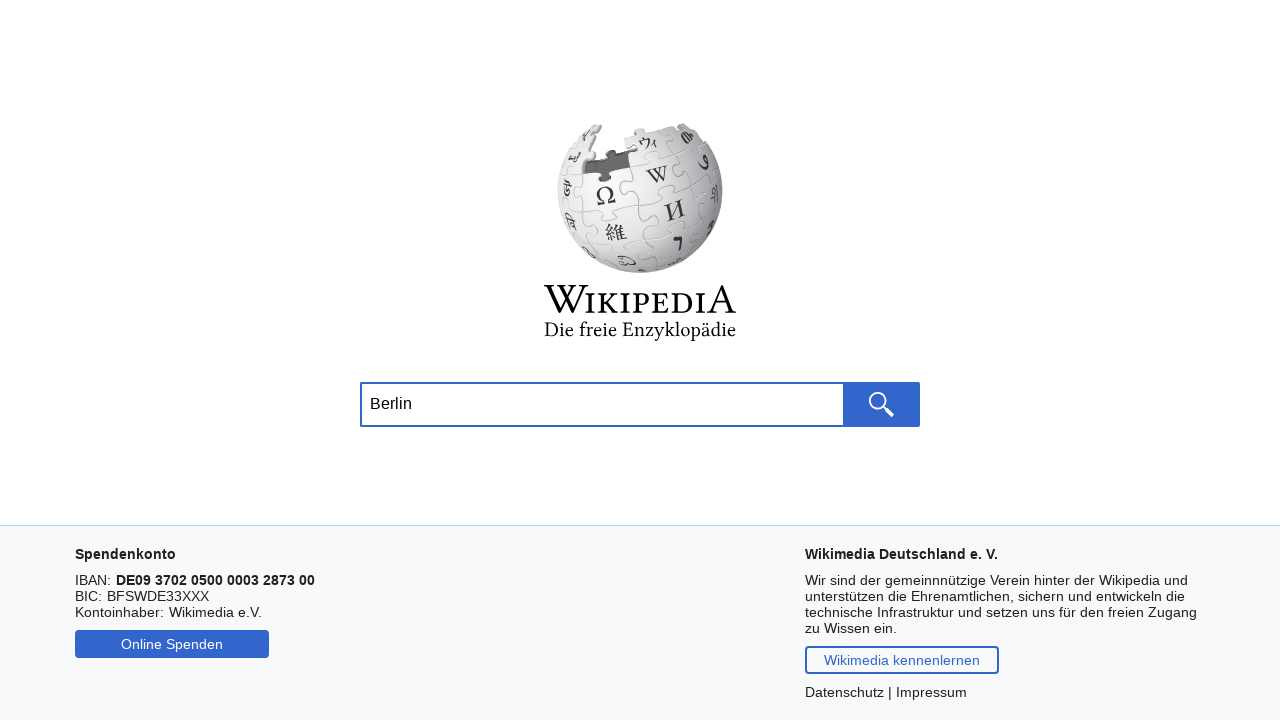

Pressed Enter to submit search on #txtSearch
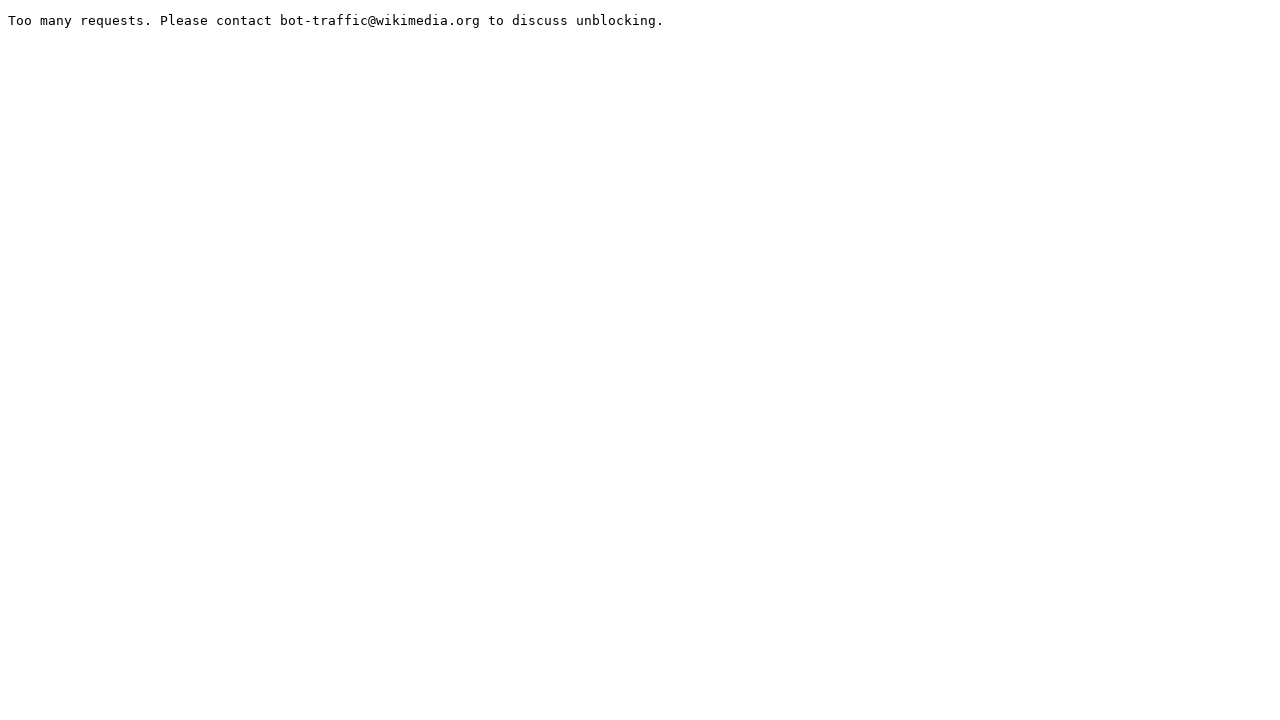

Search results loaded and network idle
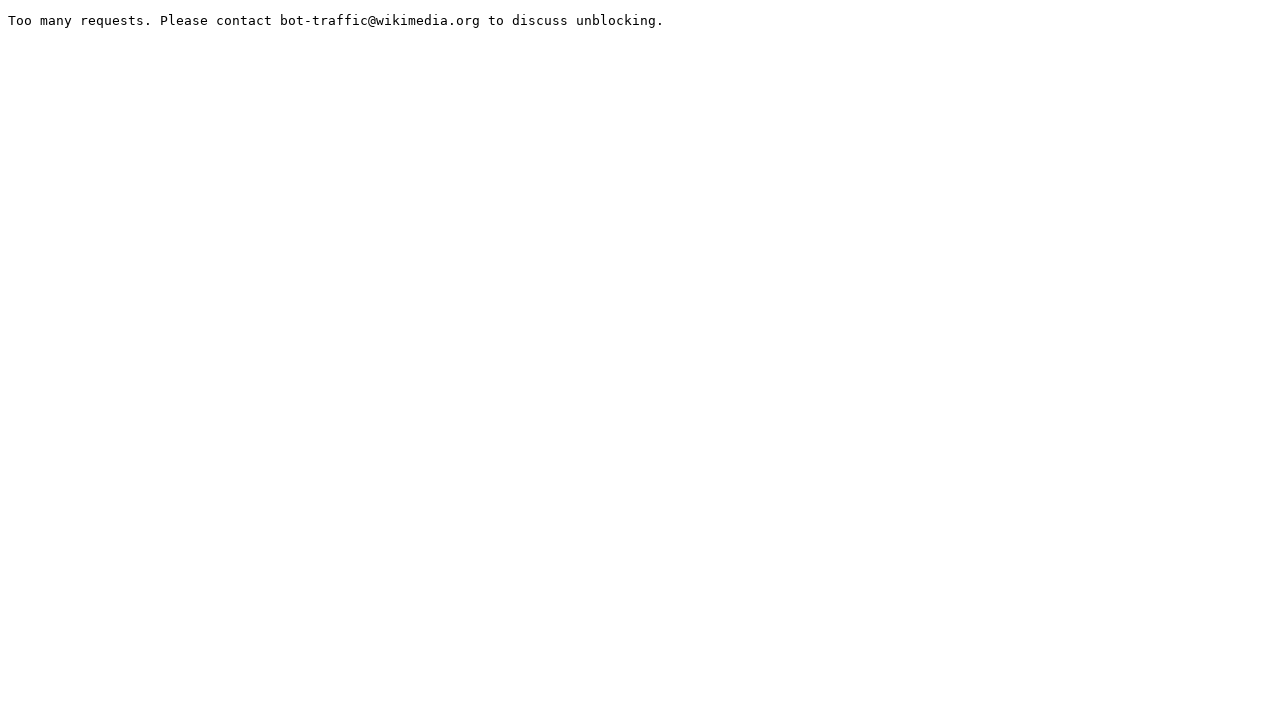

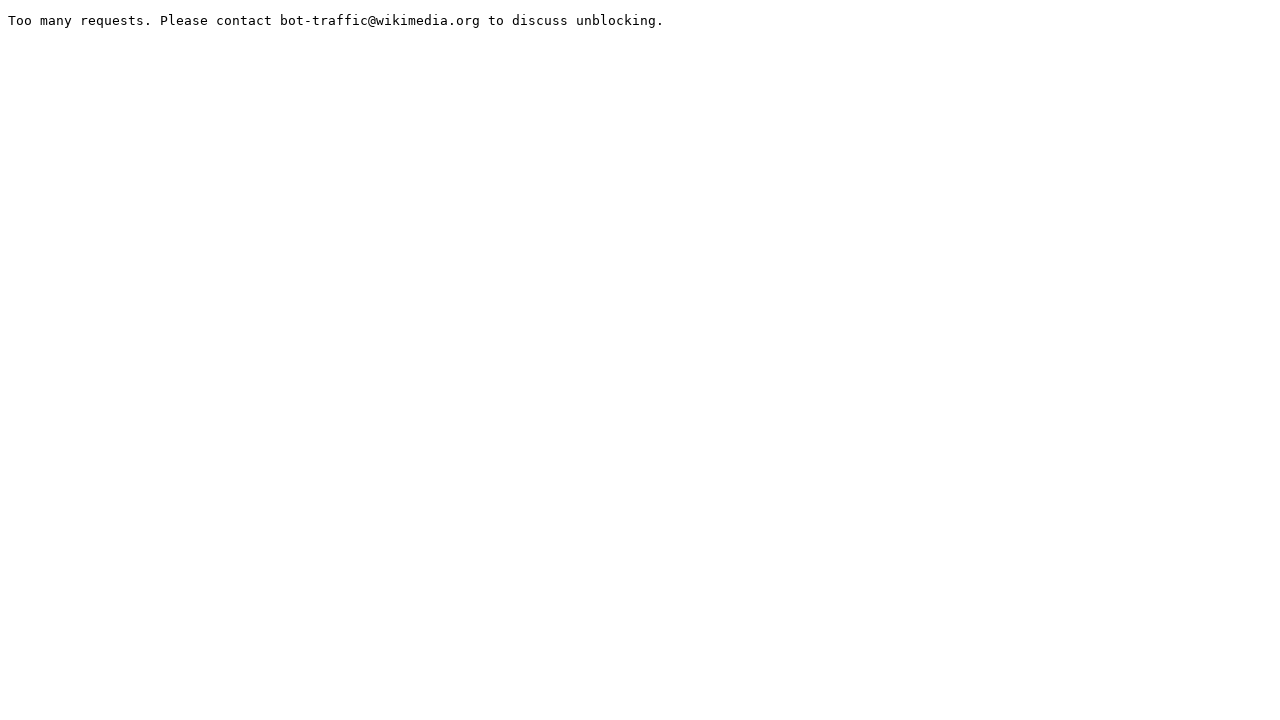